Tests the Excel to PDF conversion page by clicking the file upload button to initiate file selection. The original script uploads a local Excel file, but this version focuses on the browser interaction of triggering the file picker.

Starting URL: https://www.ilovepdf.com/excel_to_pdf

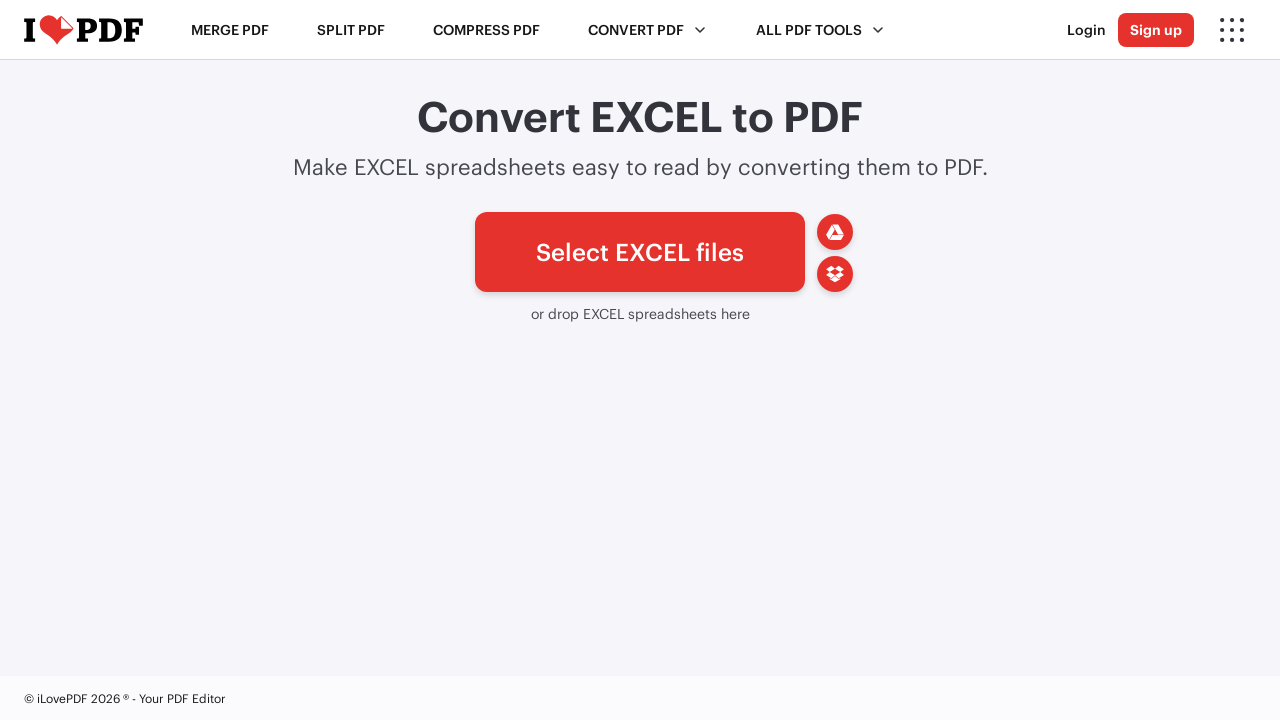

Waited for upload button to be visible
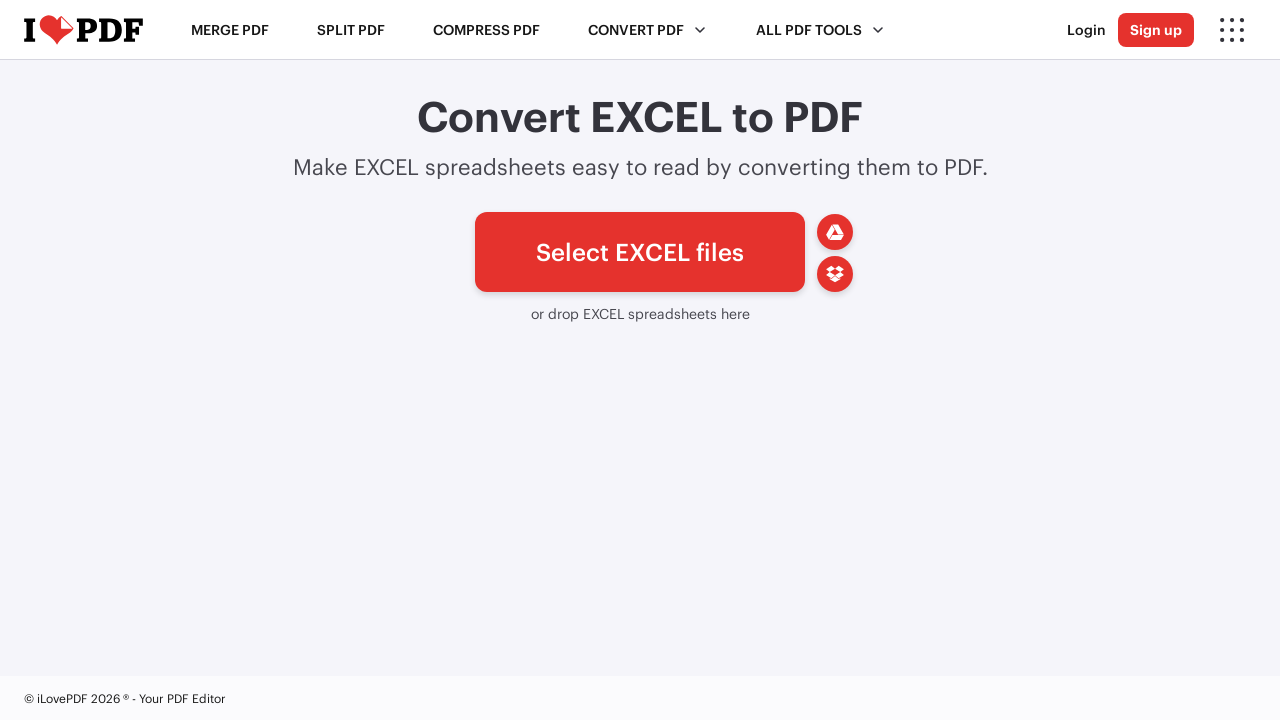

Located the file input element
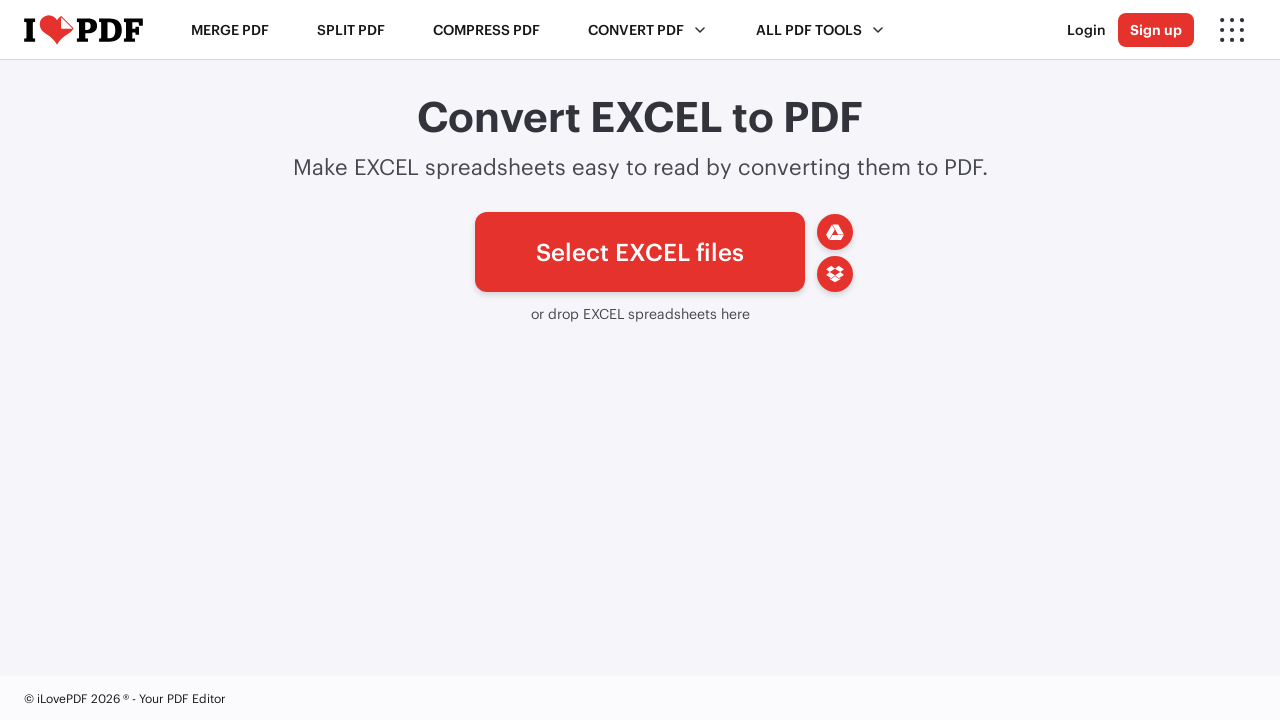

Clicked the file upload button to trigger file picker dialog at (640, 252) on #pickfiles
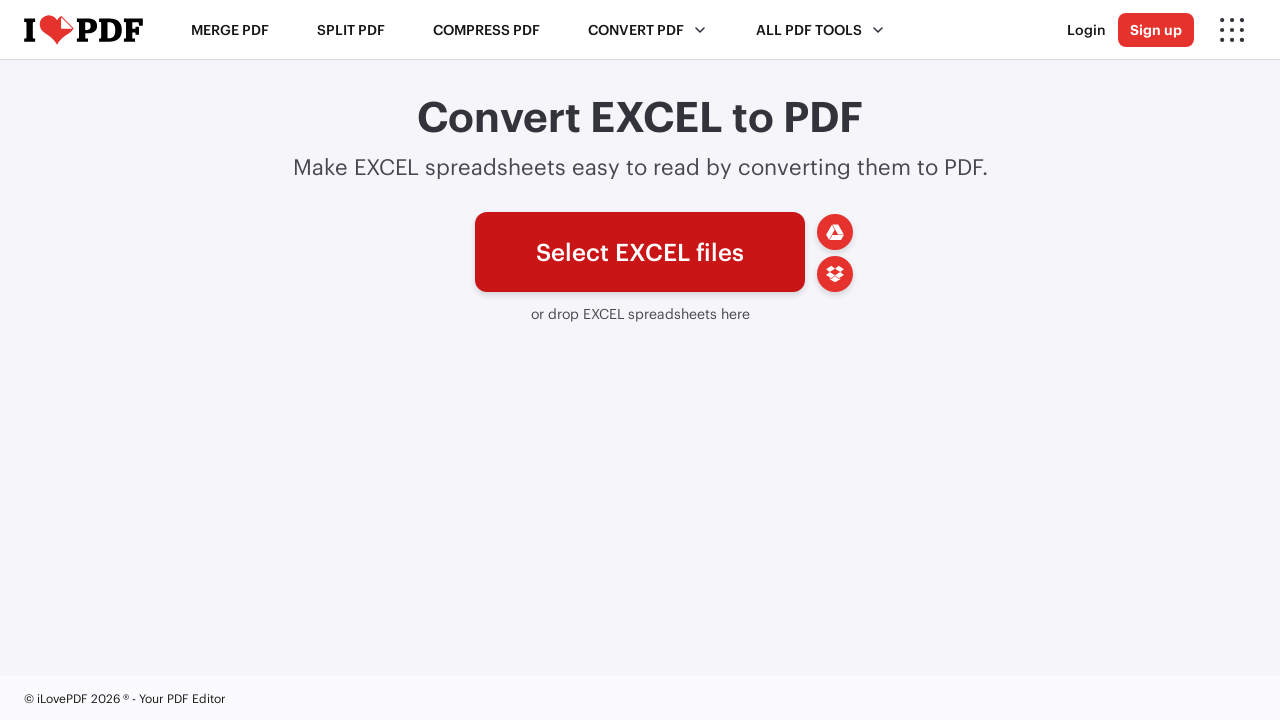

File chooser dialog opened and captured
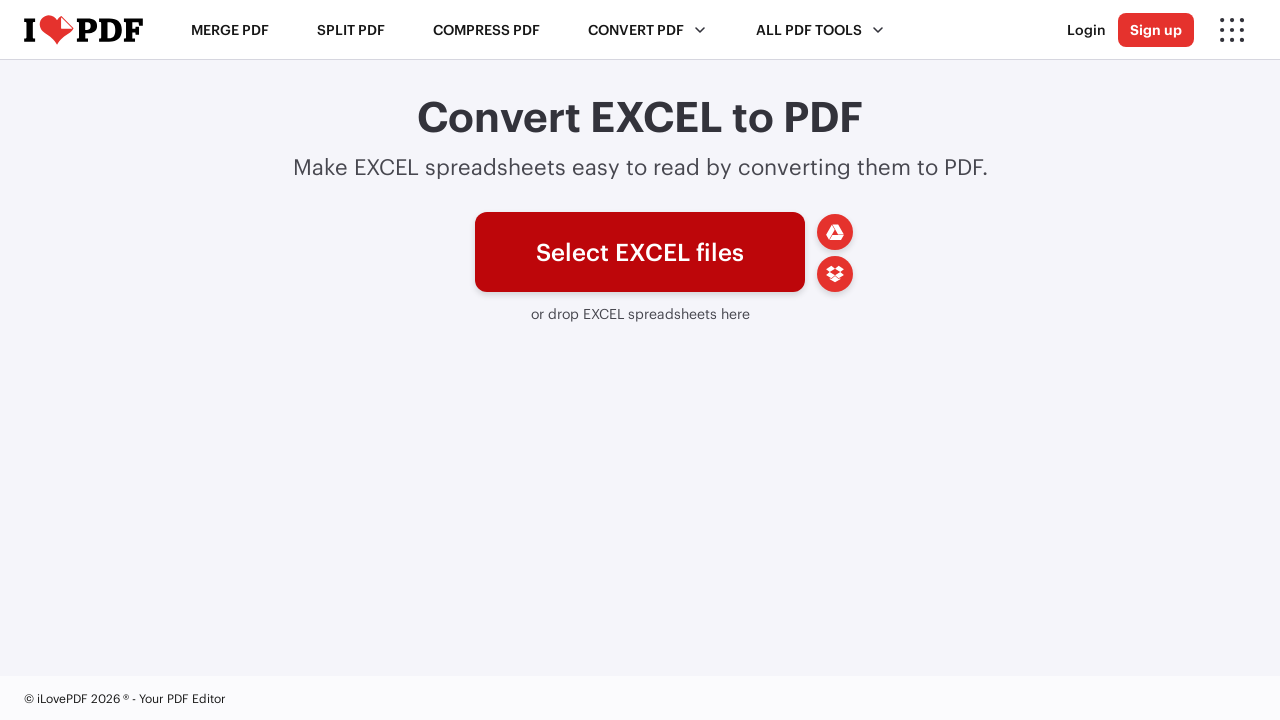

Verified upload button is visible and ready for file upload
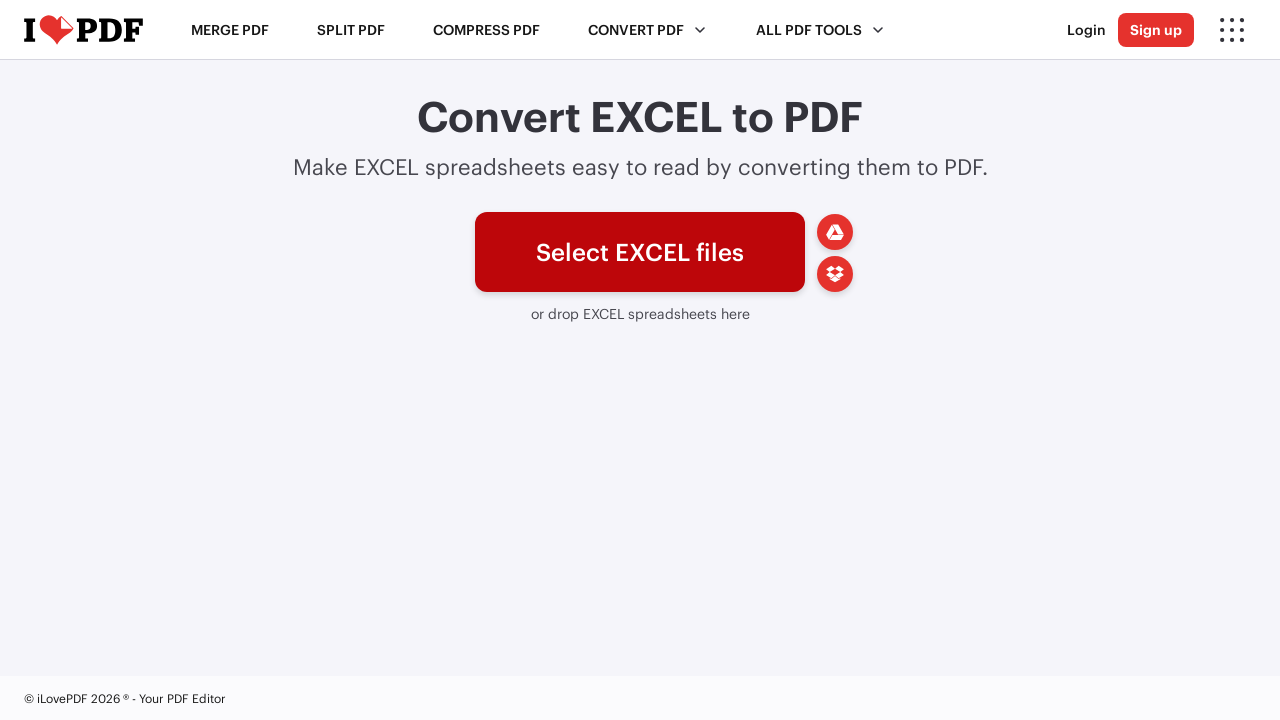

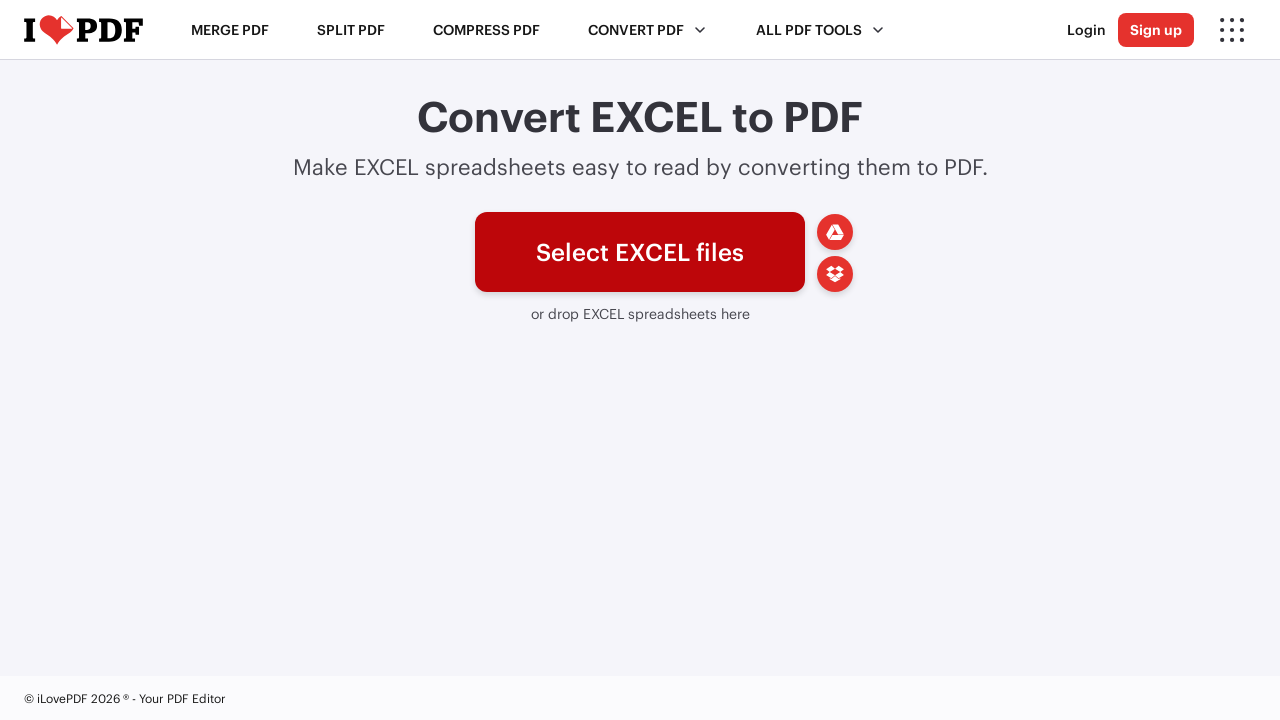